Tests a registration form by filling in first name, last name, username, and email address fields with generated random data

Starting URL: https://practice.cydeo.com/registration_form

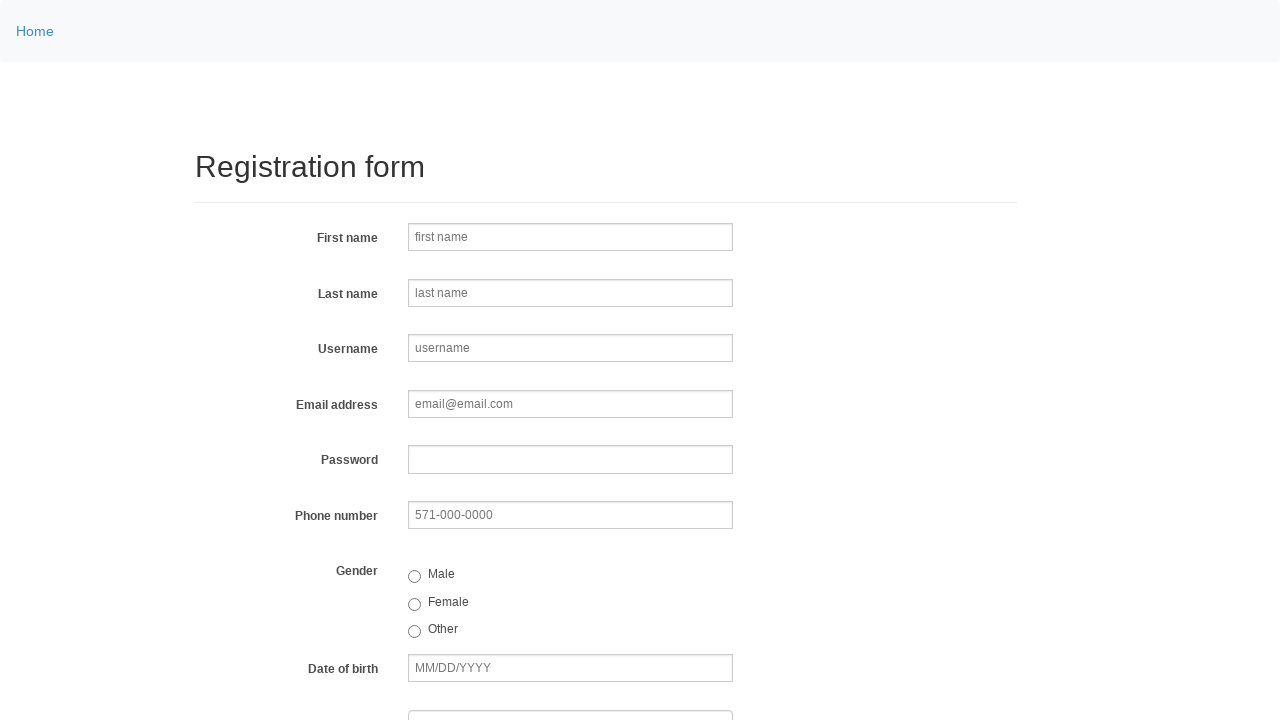

Filled first name field with 'Michael' on input[name='firstname']
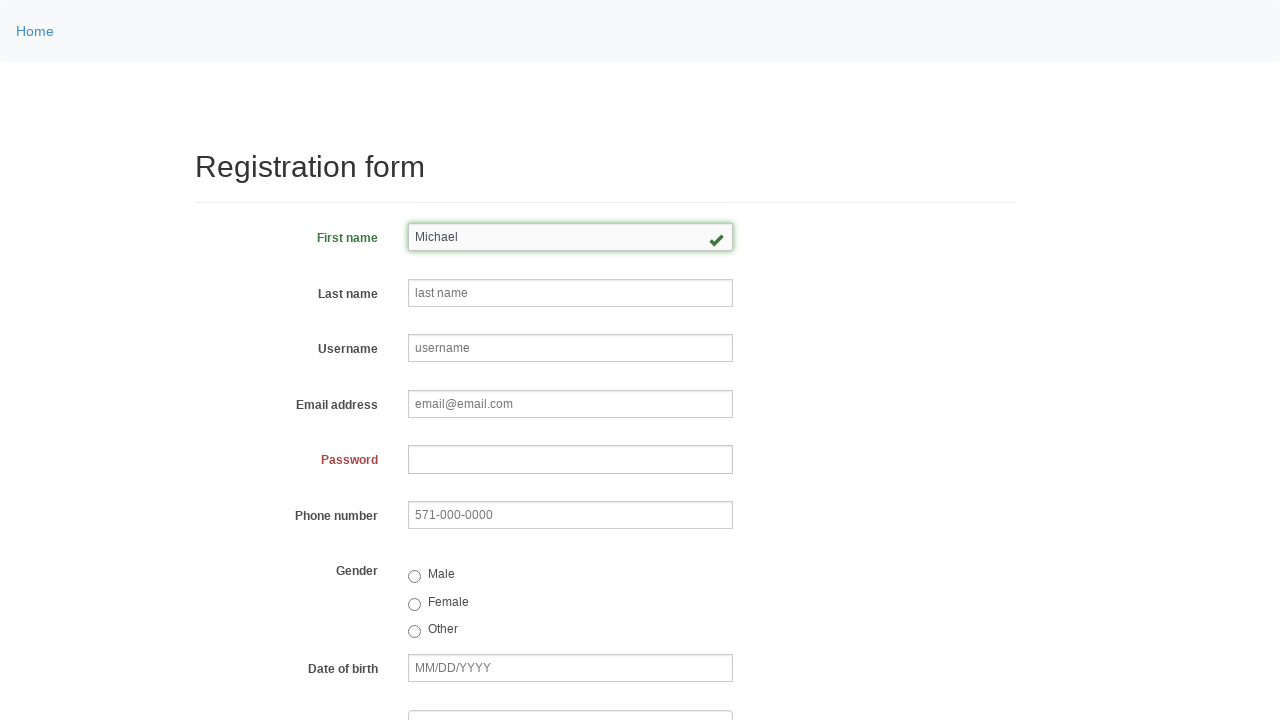

Filled last name field with 'Johnson' on input[name='lastname']
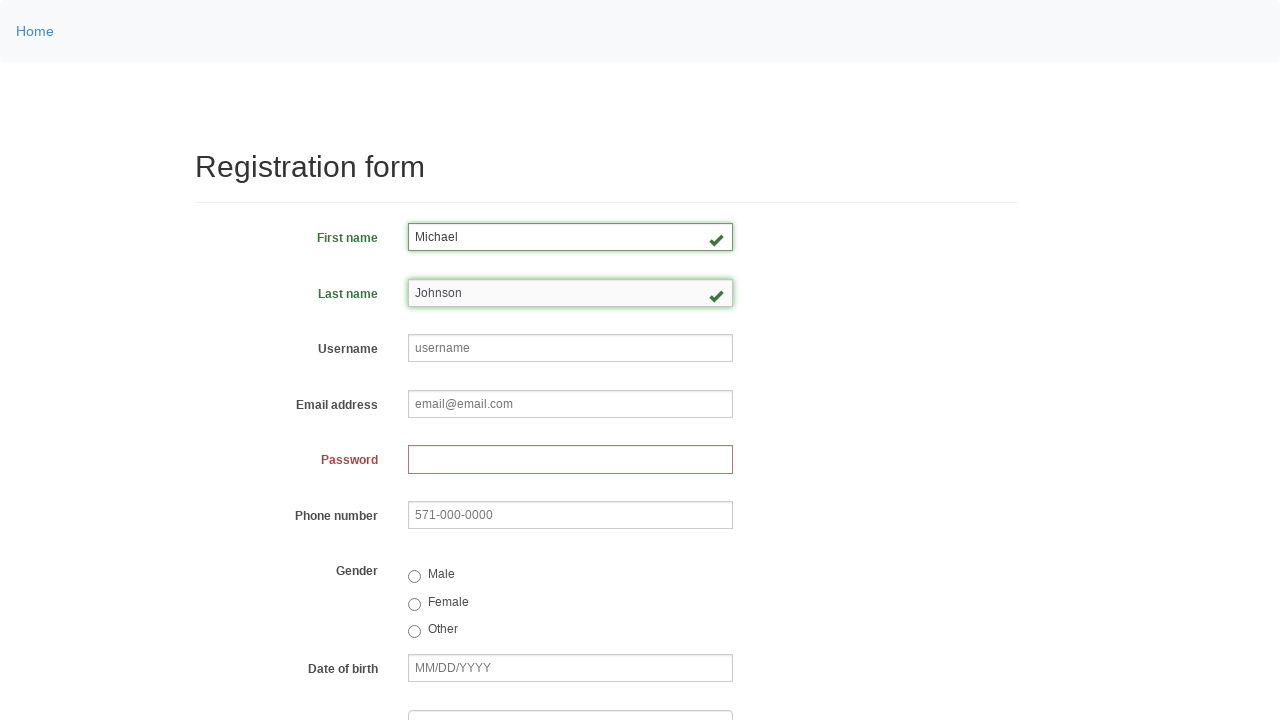

Filled username field with 'helpdesk514' on input[name='username']
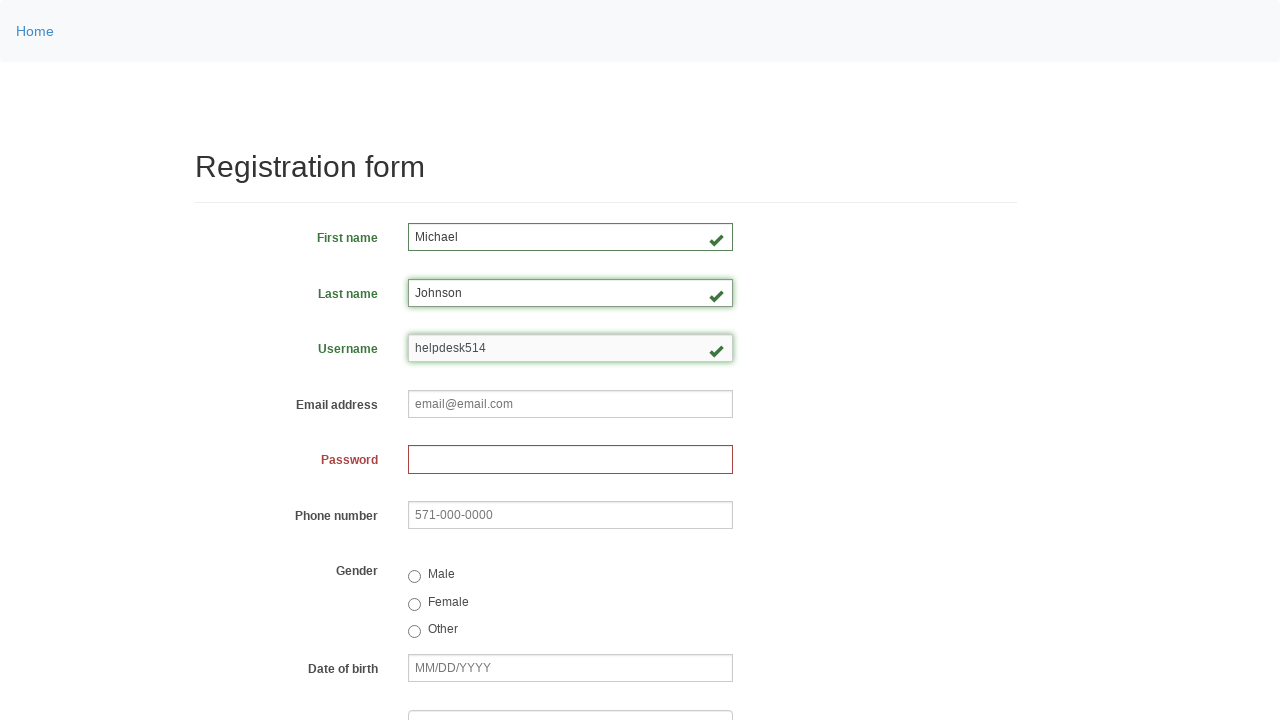

Filled email address field with 'helpdesk514@hotmail.com' on input[name='email']
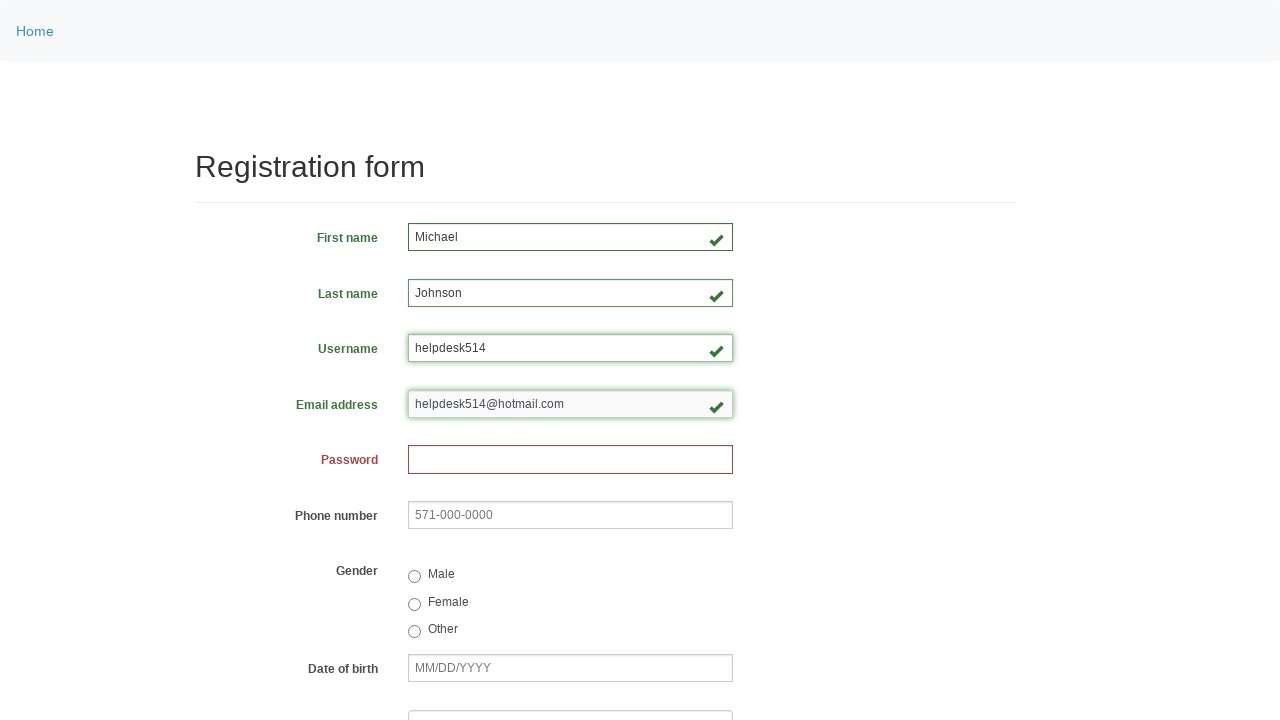

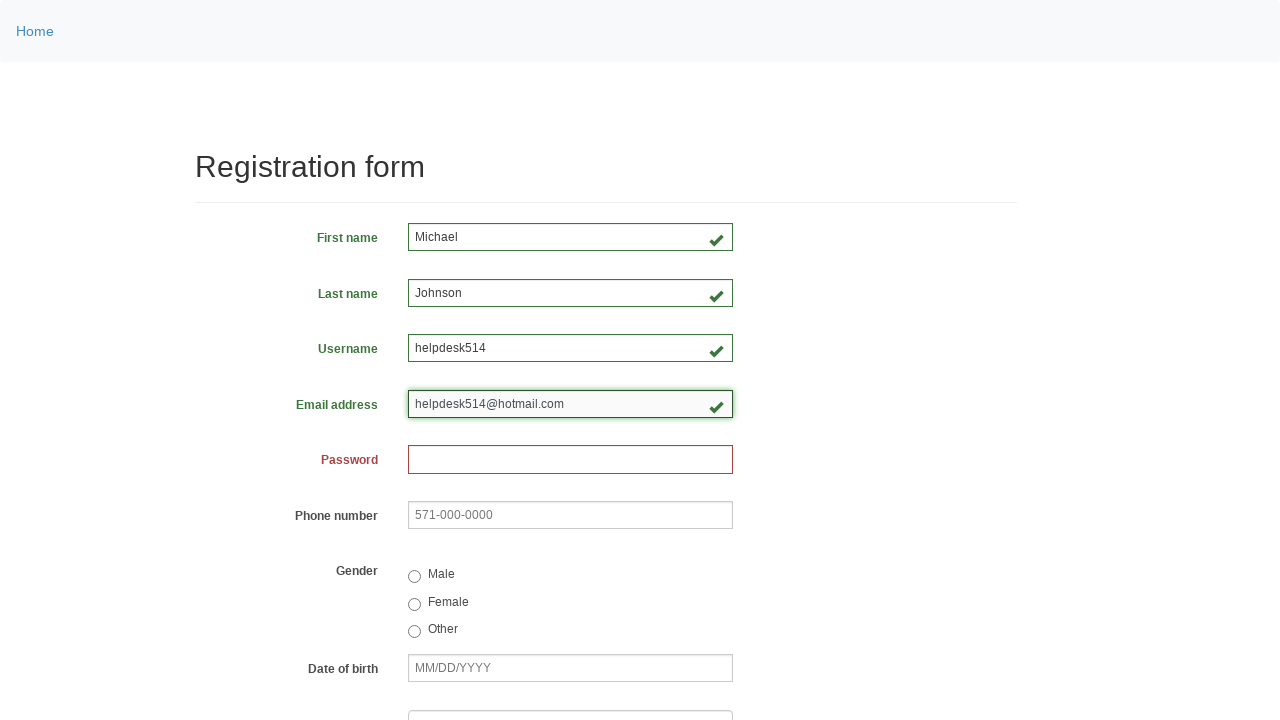